Tests browser window minimization functionality

Starting URL: https://opensource-demo.orangehrmlive.com/

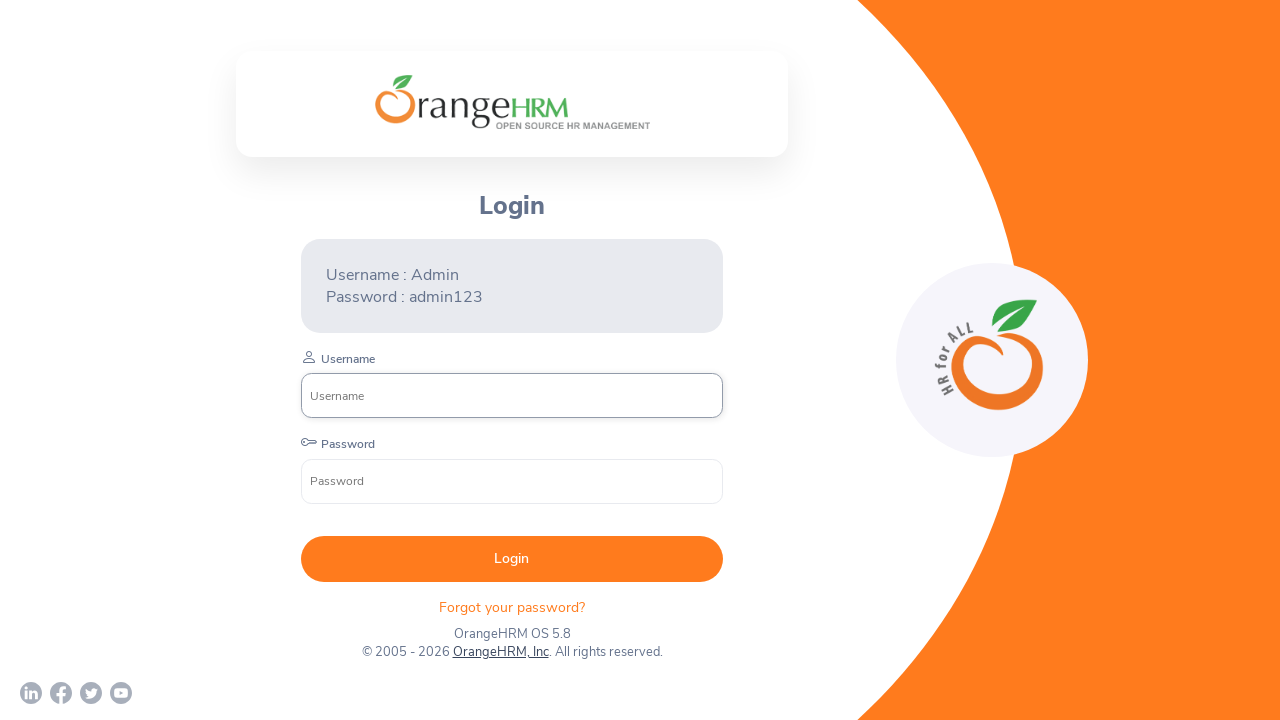

Set viewport size to minimal dimensions (1x1) to simulate browser window minimization
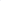

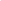